Tests confirmation alert by clicking confirm button, accepting the dialog, and verifying the output message

Starting URL: https://www.hyrtutorials.com/p/alertsdemo.html

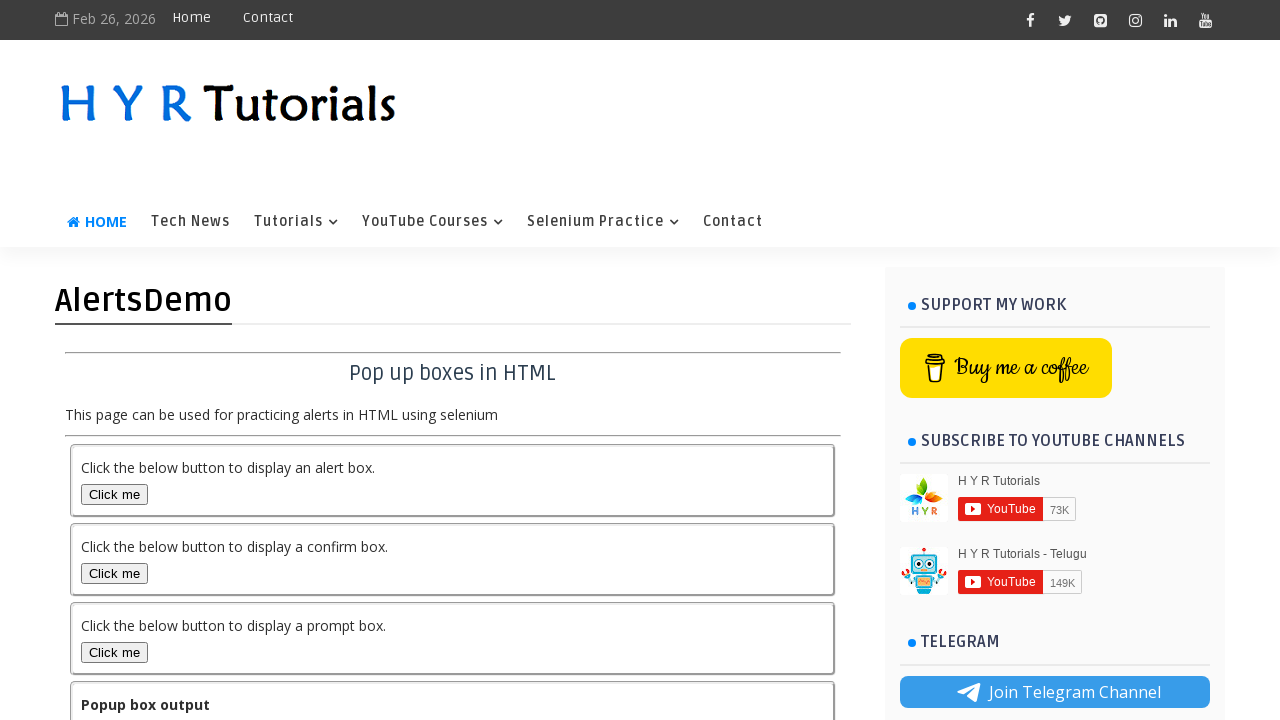

Clicked the confirmation alert button at (114, 573) on #confirmBox
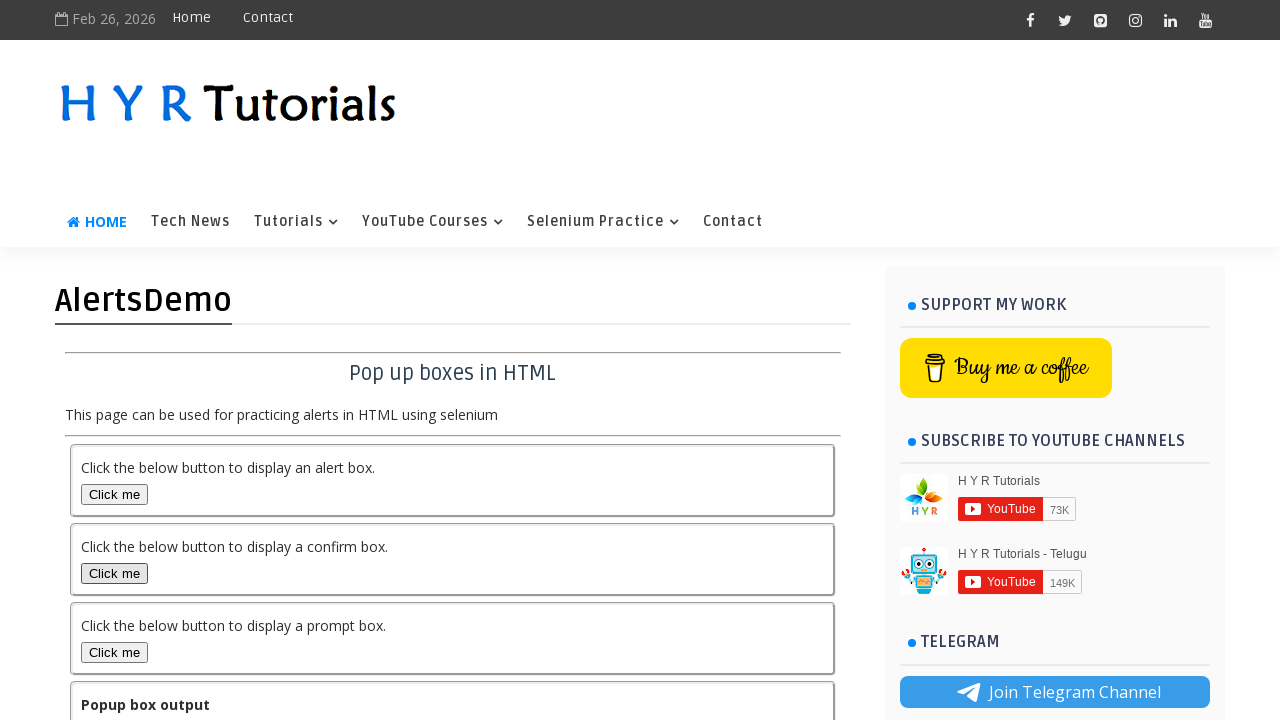

Set up dialog handler to accept confirmation dialog
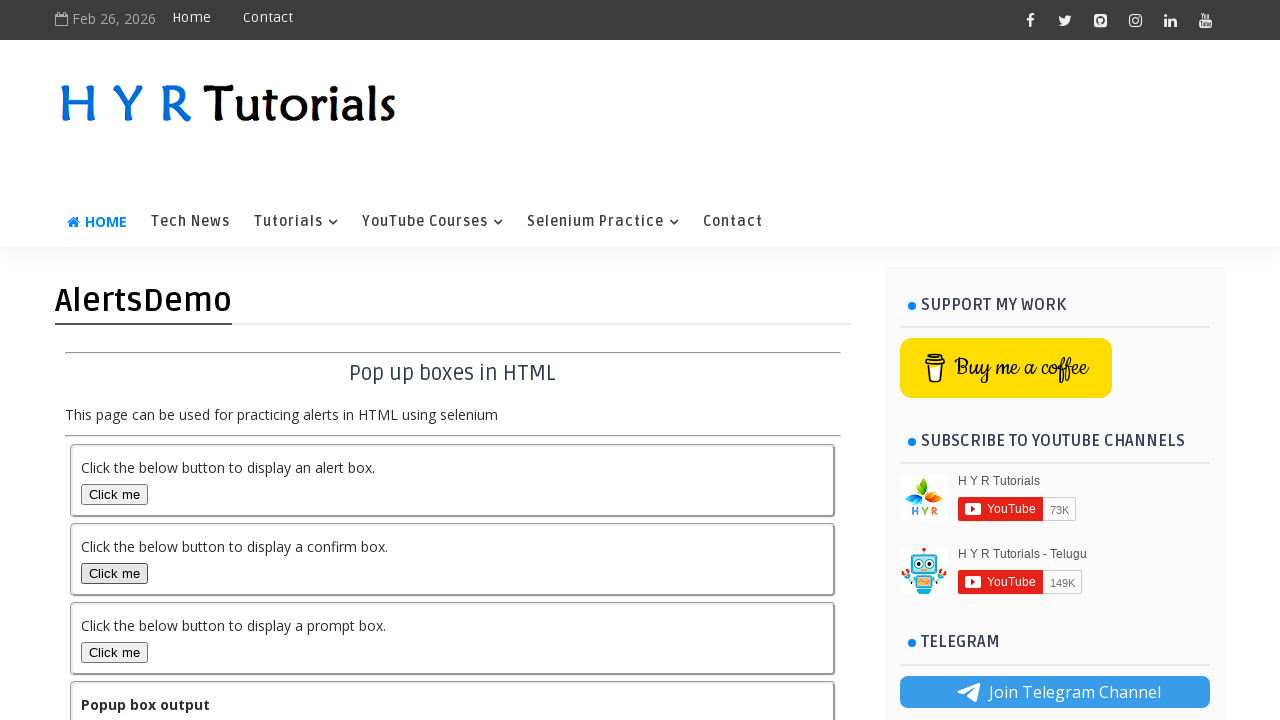

Confirmed dialog was accepted and output message appeared
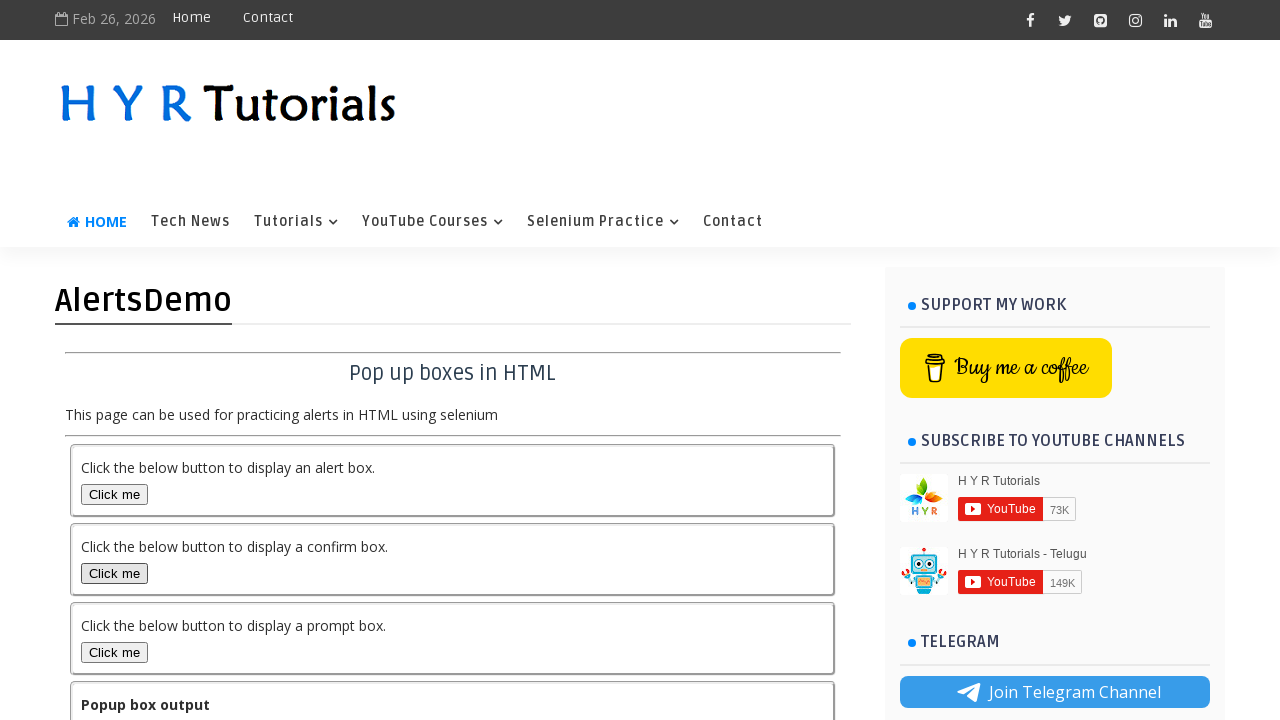

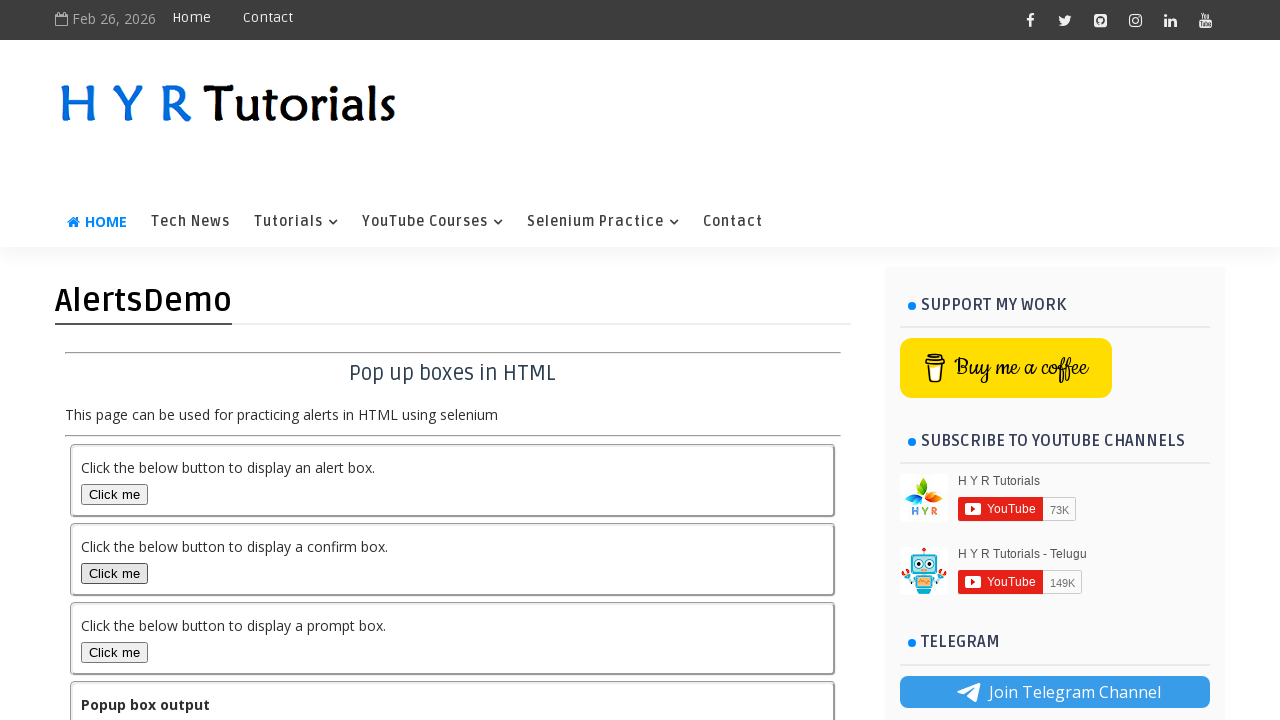